Tests autocomplete functionality by typing partial country name, selecting India from dropdown suggestions, and verifying the selection

Starting URL: https://rahulshettyacademy.com/AutomationPractice/

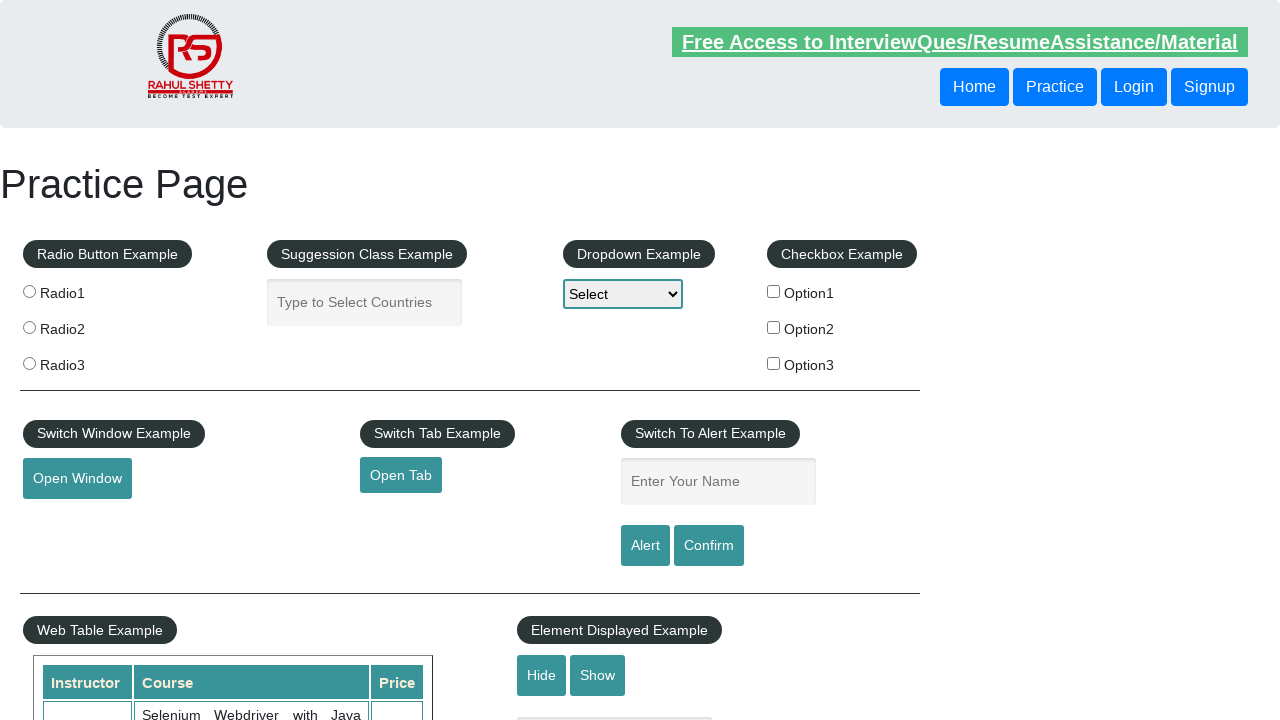

Typed 'Ind' in autocomplete field to search for countries on #autocomplete
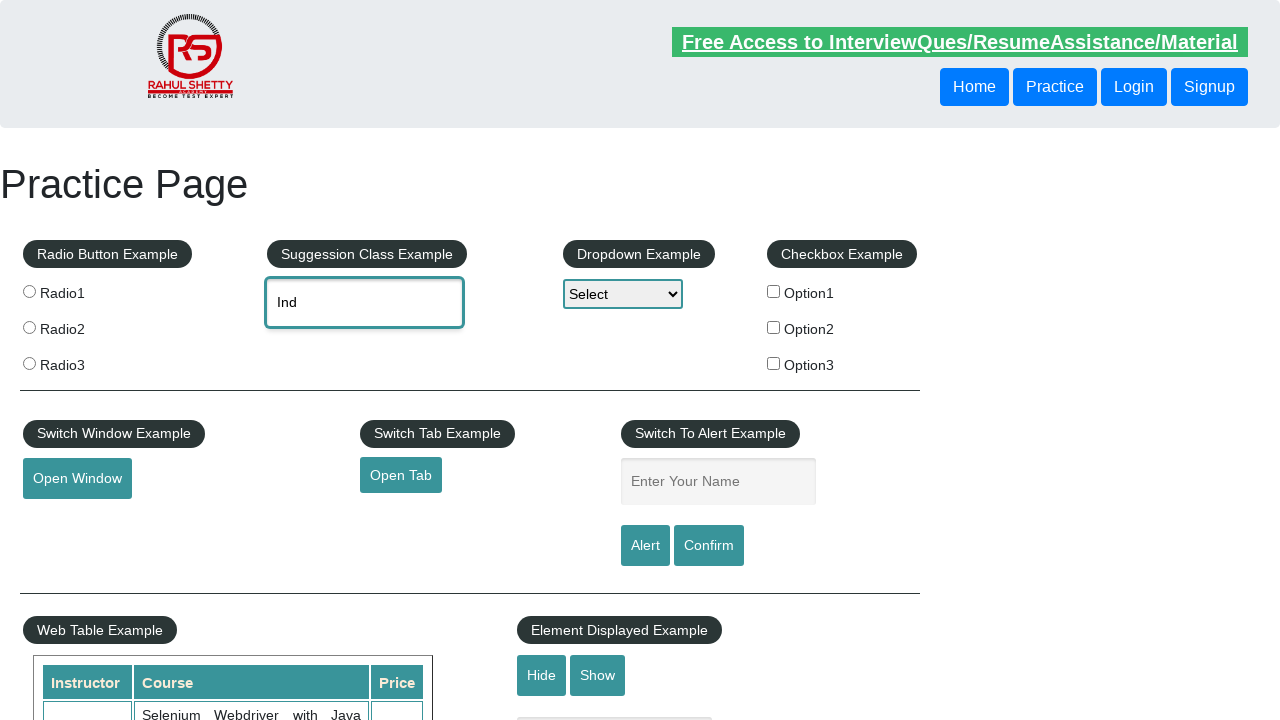

Dropdown suggestions appeared with matching countries
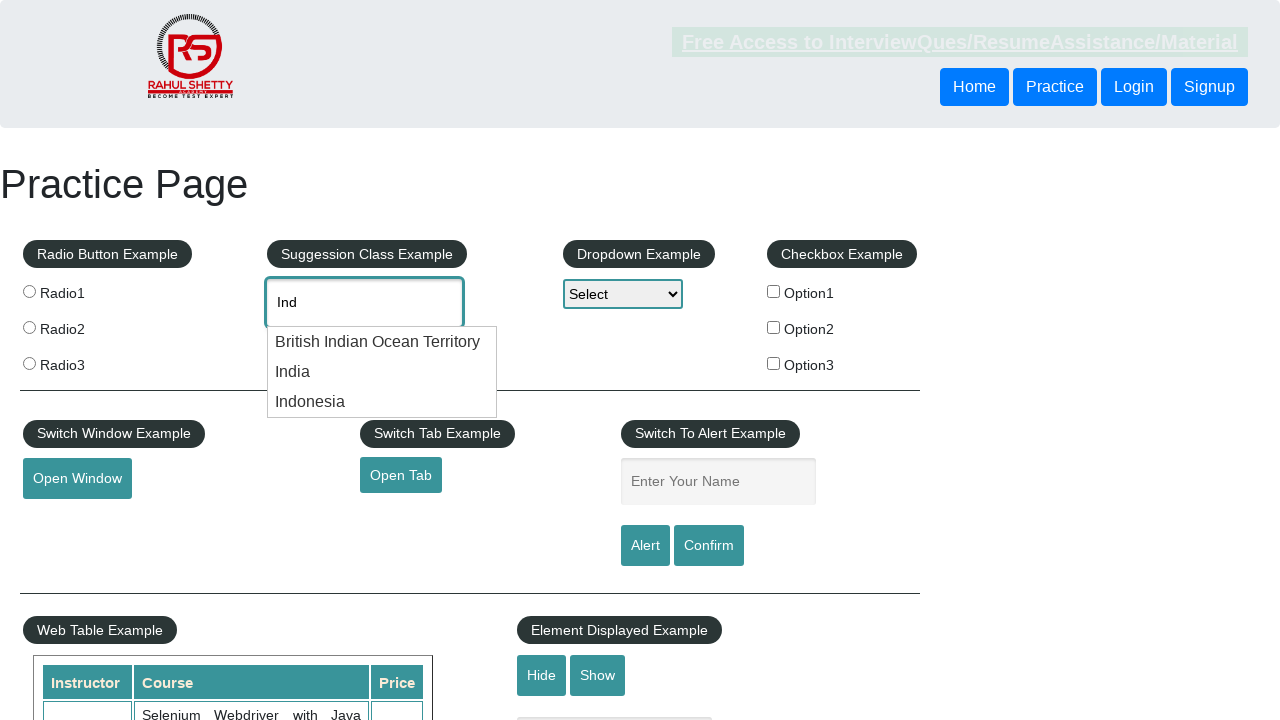

Retrieved all country options from dropdown
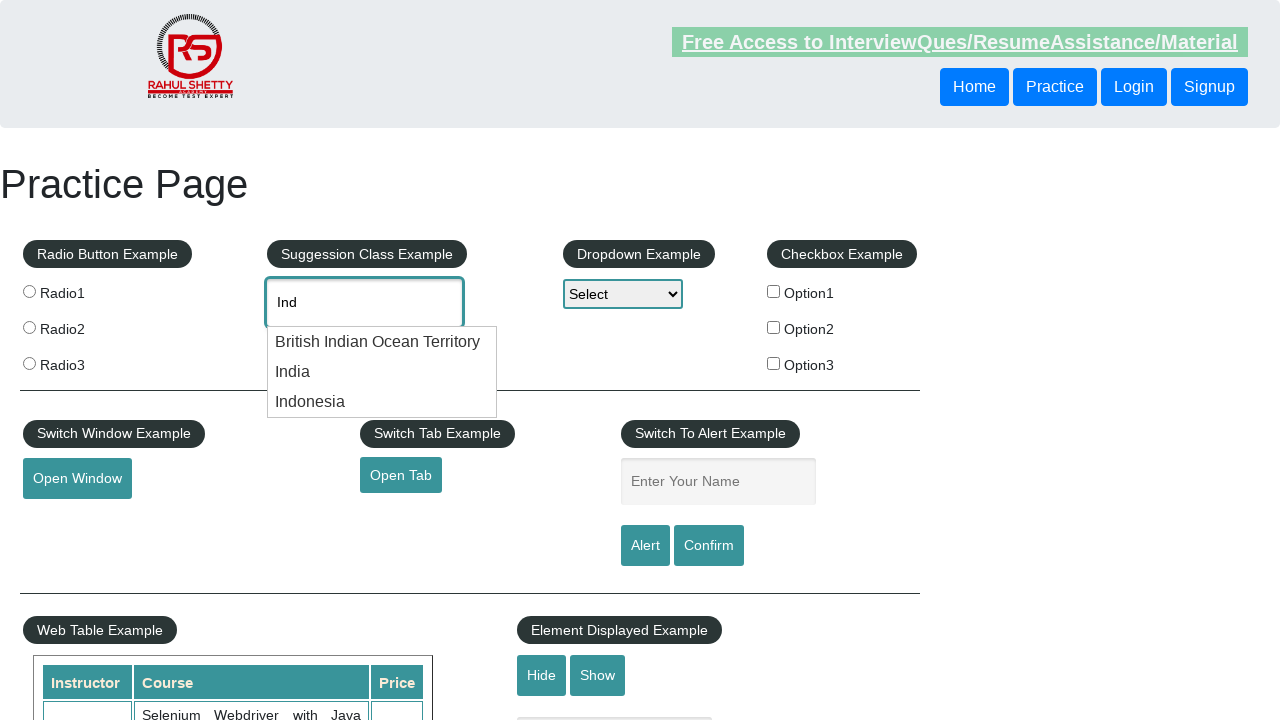

Selected 'India' from dropdown suggestions at (382, 372) on xpath=//ul[@id='ui-id-1']/li >> nth=1
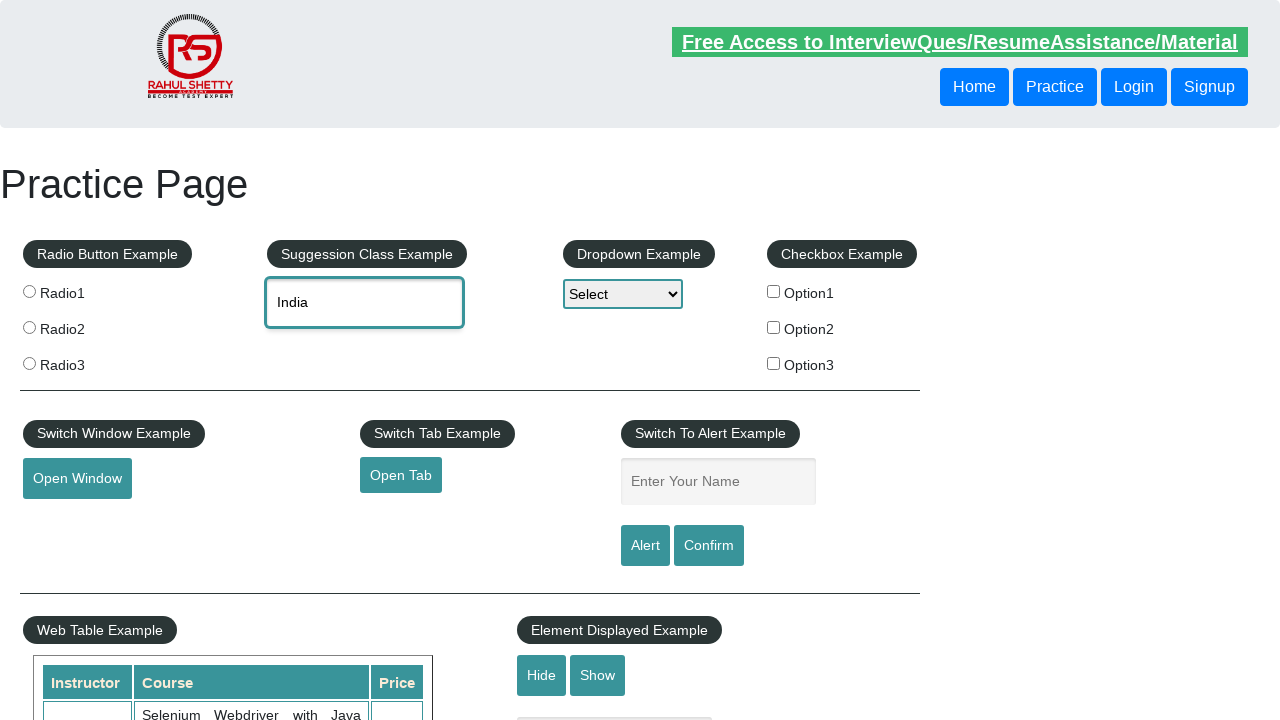

Verified that autocomplete field contains 'India'
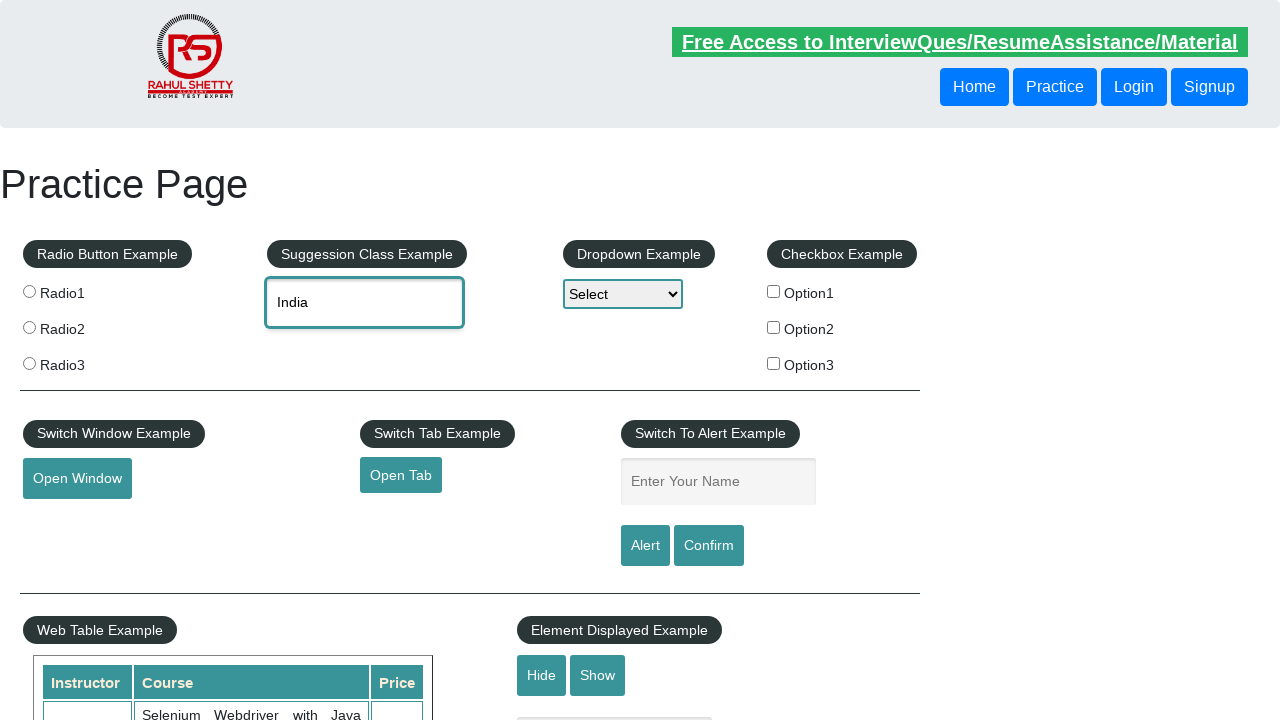

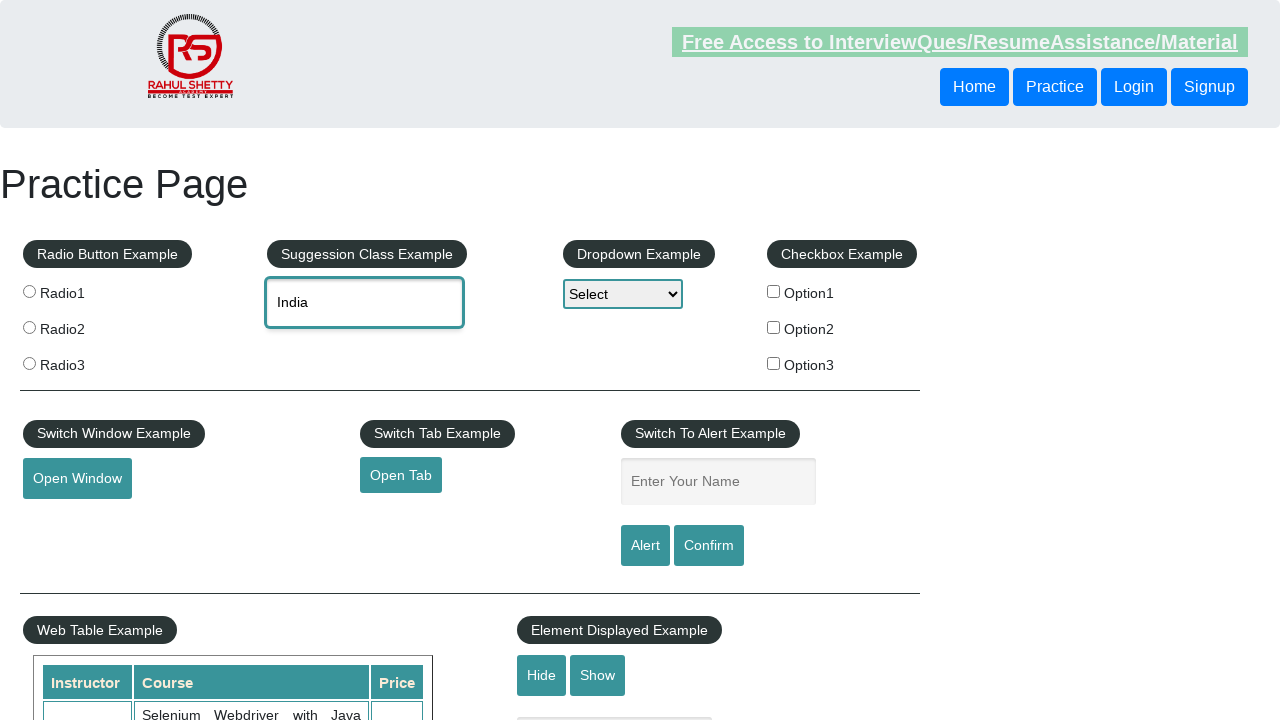